Navigates to the Team page and verifies the three author names are displayed correctly

Starting URL: http://www.99-bottles-of-beer.net/

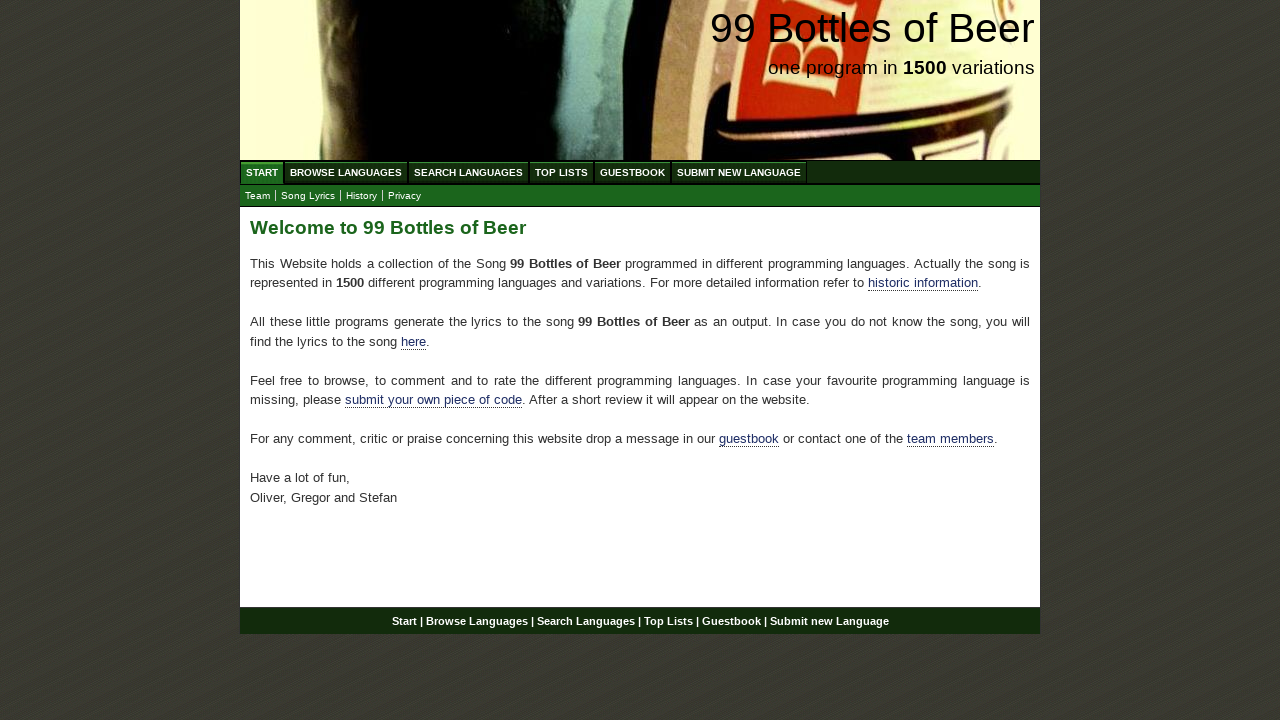

Clicked link to navigate to Team page at (950, 439) on xpath=//*[@id='main']/p[4]/a[2]
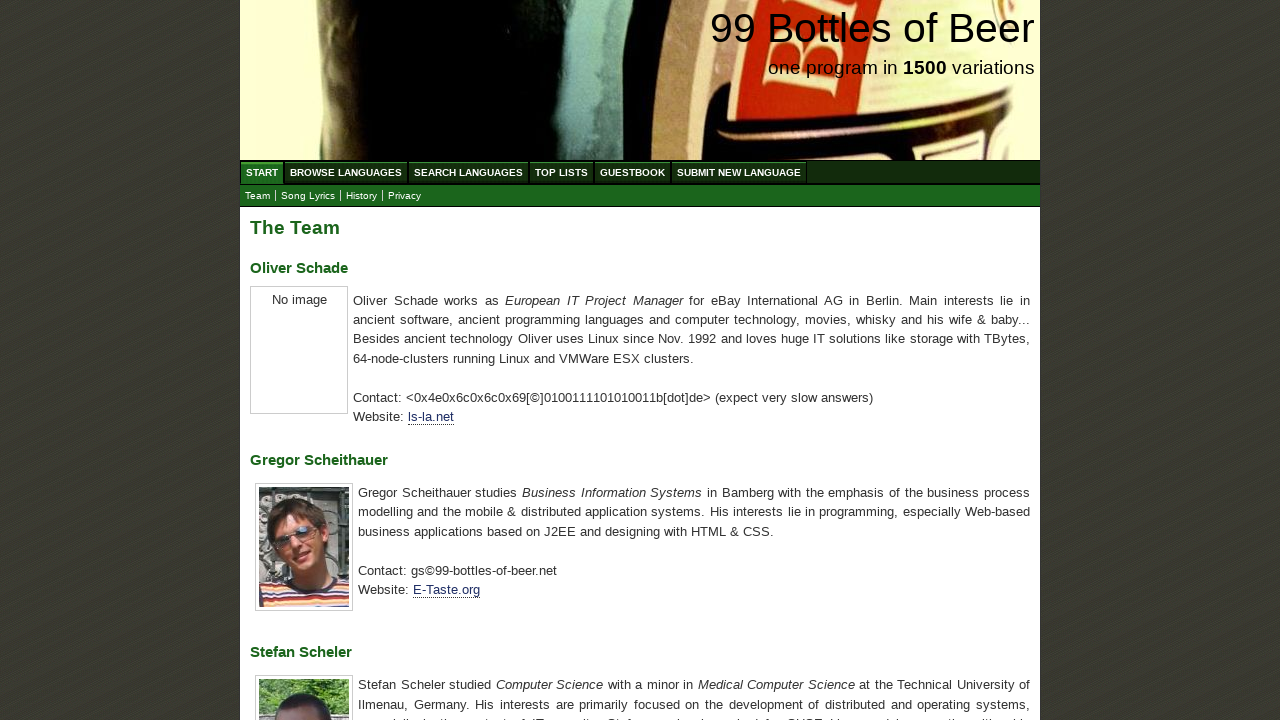

Retrieved first author name from Team page
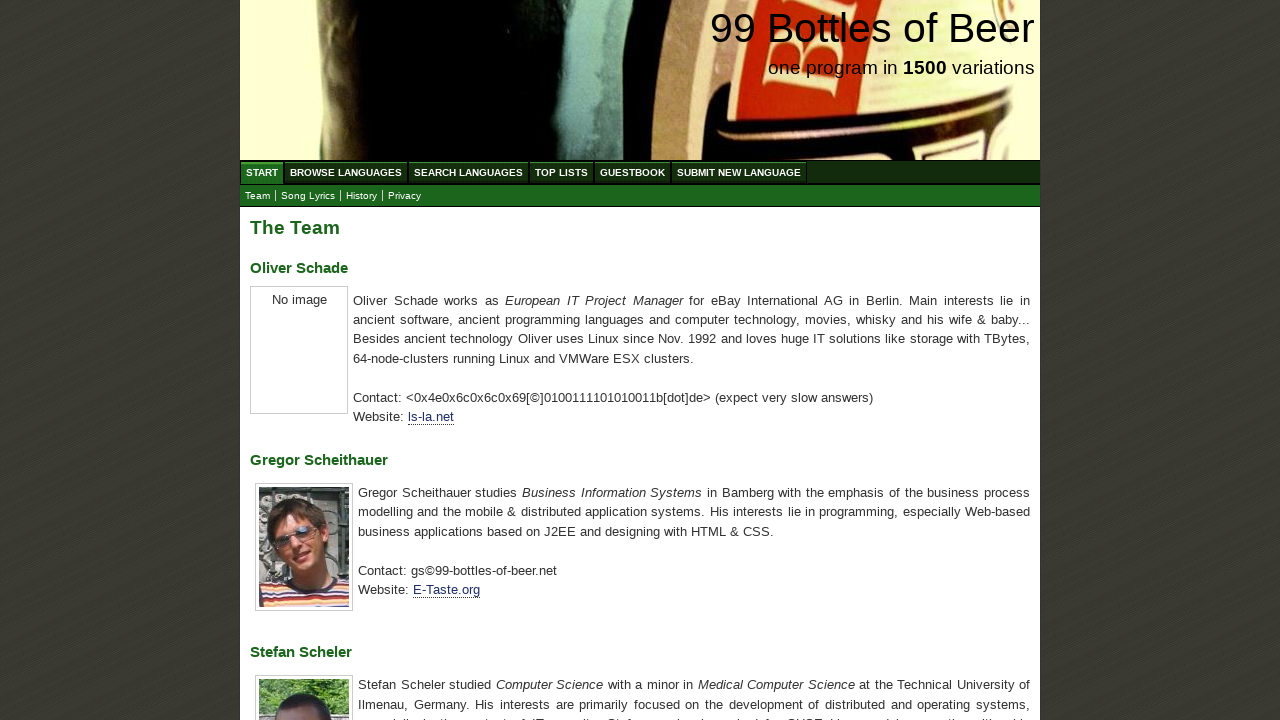

Verified first author name is 'Oliver Schade'
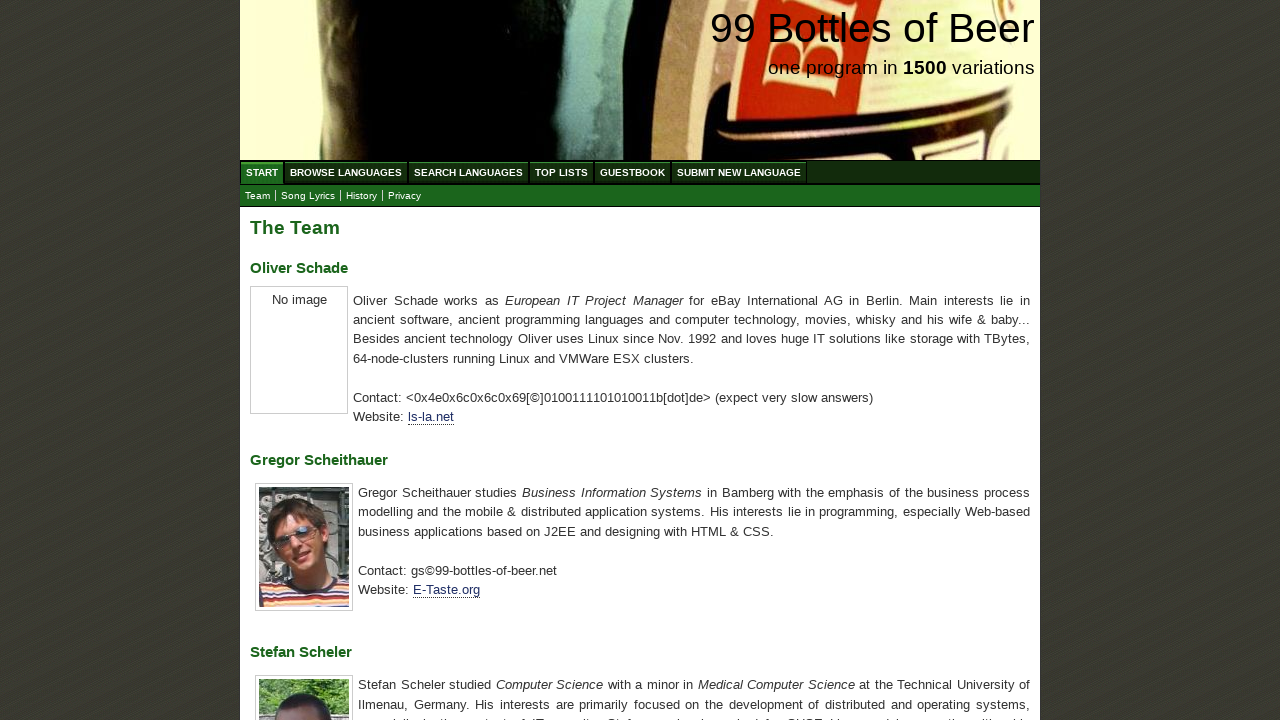

Retrieved second author name from Team page
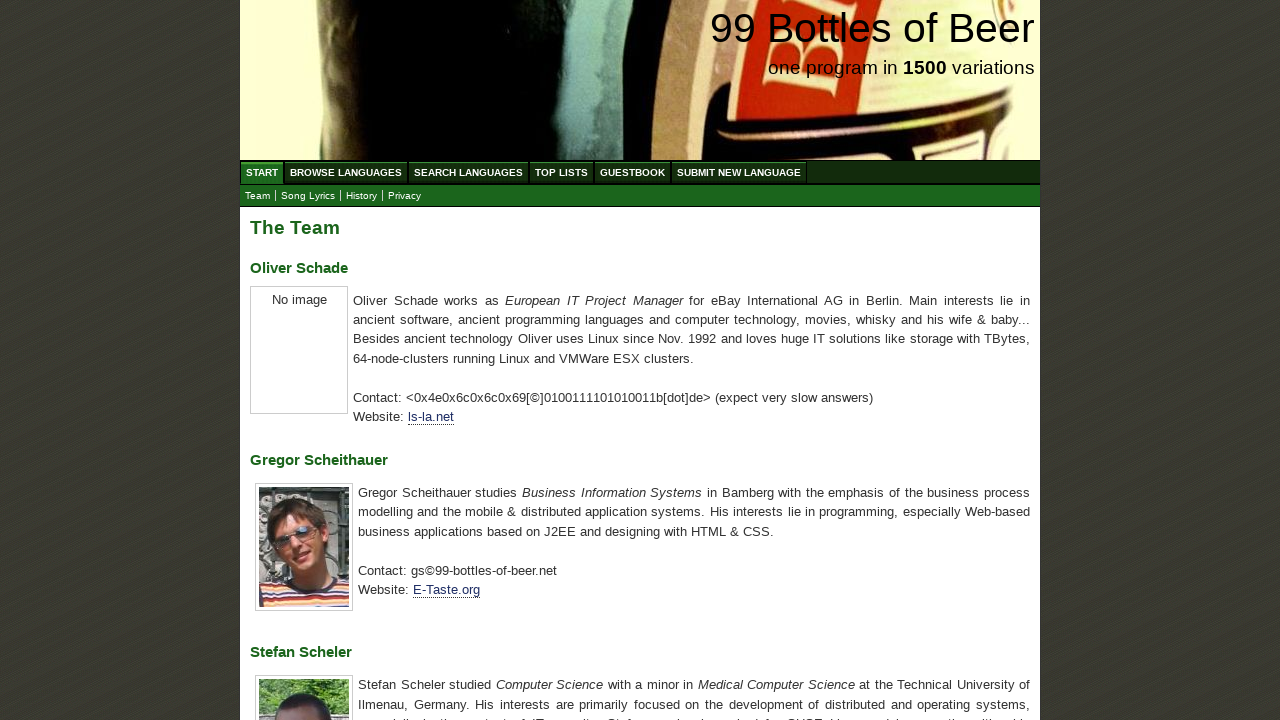

Verified second author name is 'Gregor Scheithauer'
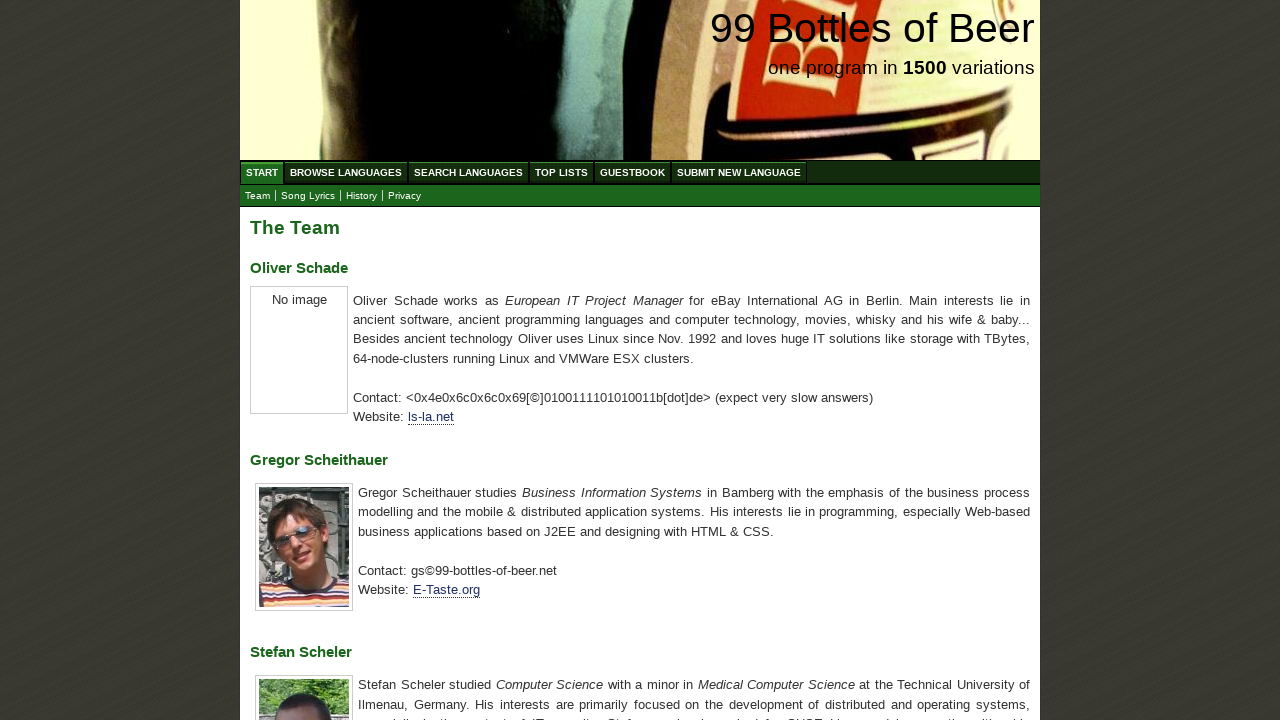

Retrieved third author name from Team page
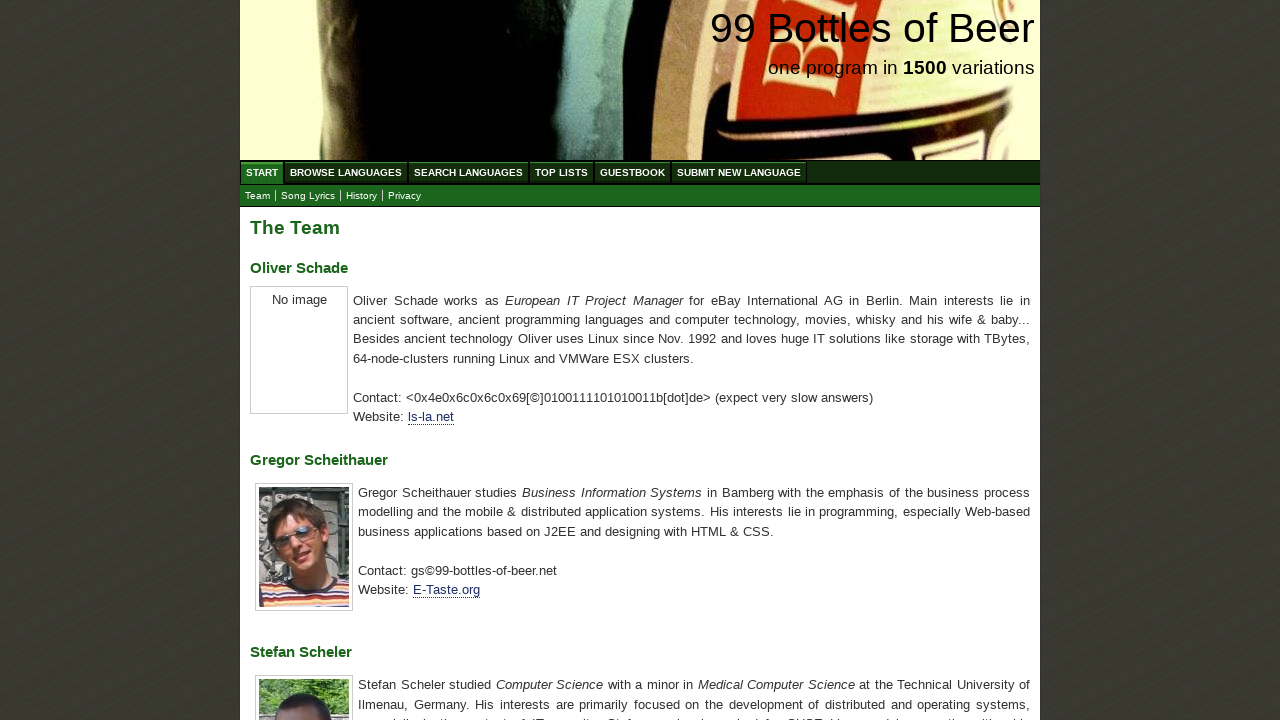

Verified third author name is 'Stefan Scheler'
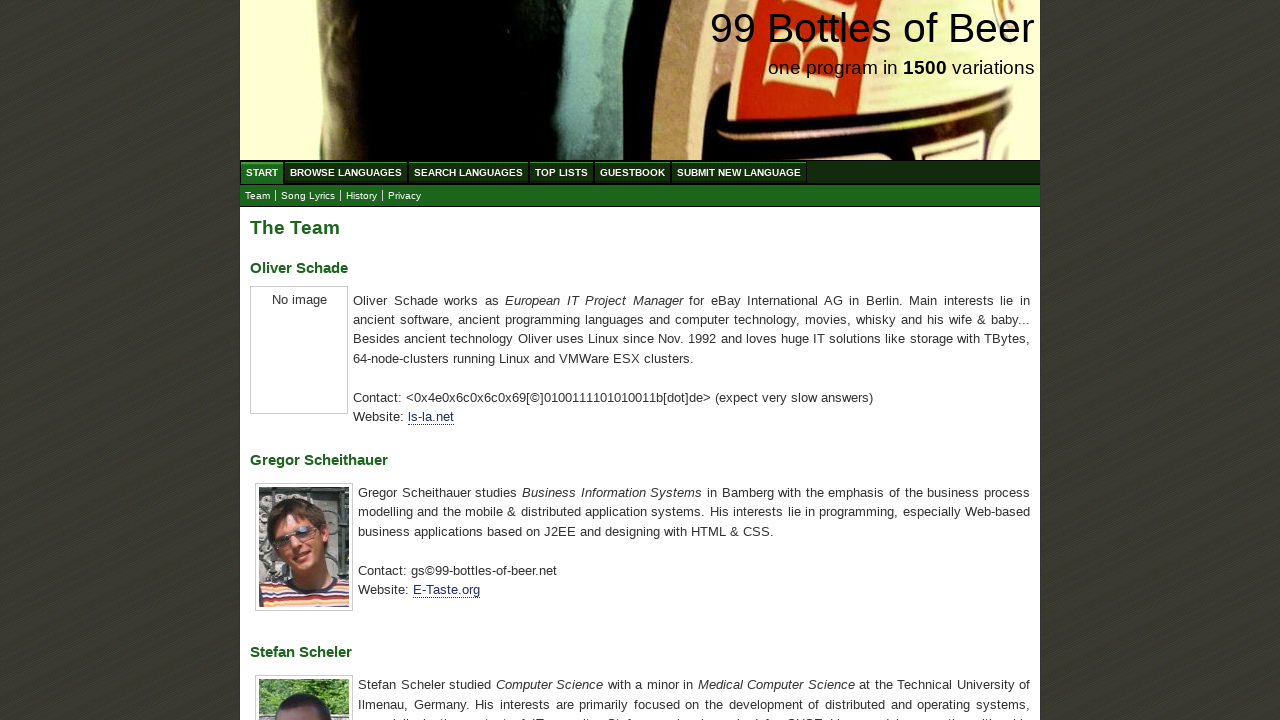

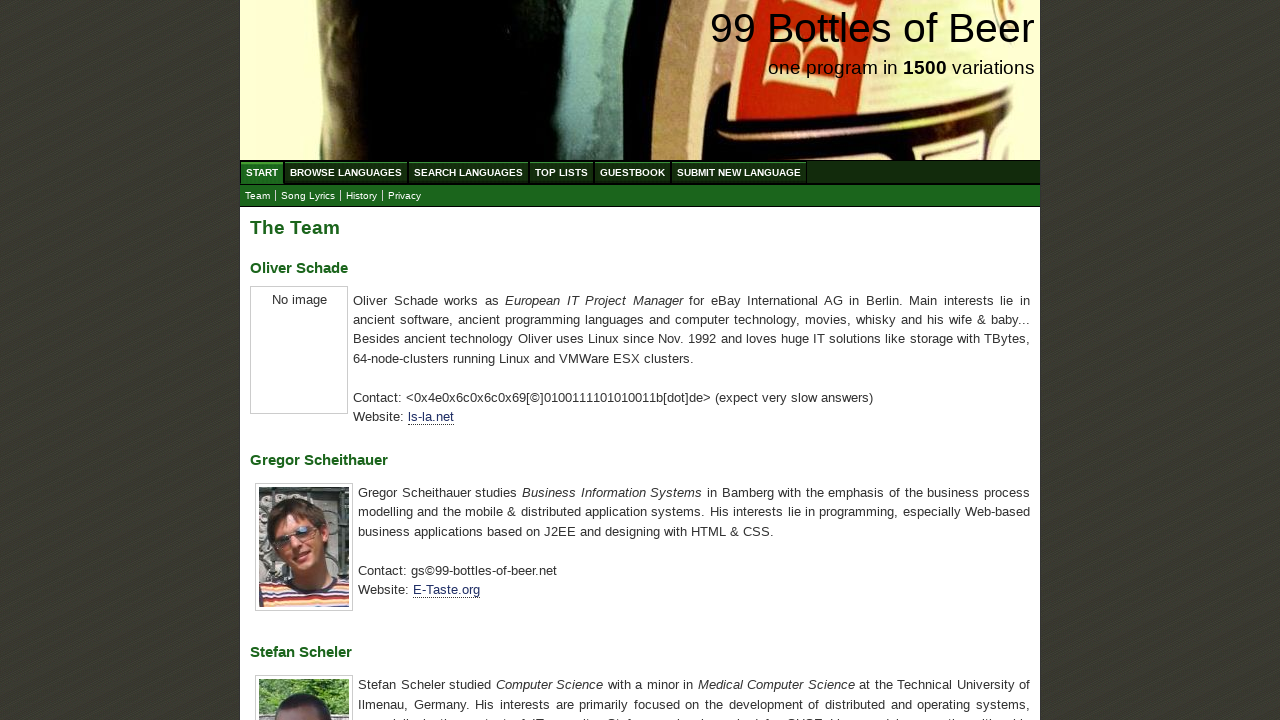